Tests that the currently applied filter link is highlighted with the selected class

Starting URL: https://demo.playwright.dev/todomvc

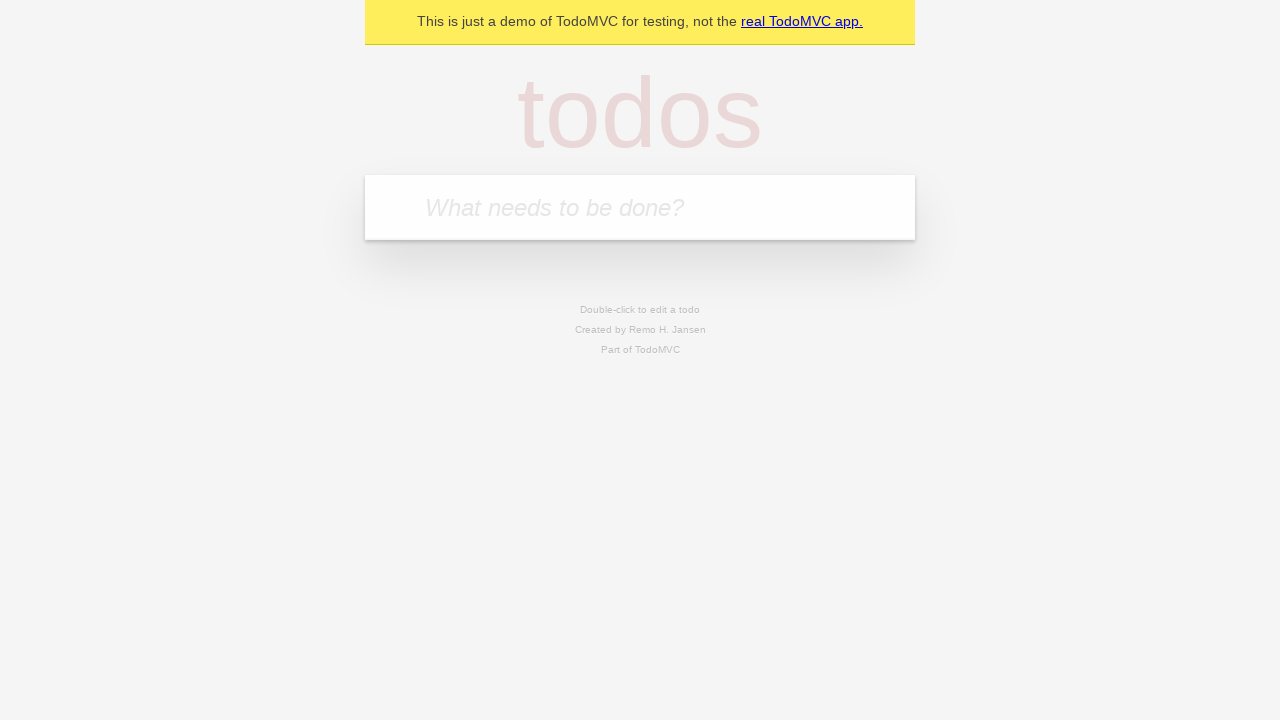

Filled todo input with 'buy some cheese' on internal:attr=[placeholder="What needs to be done?"i]
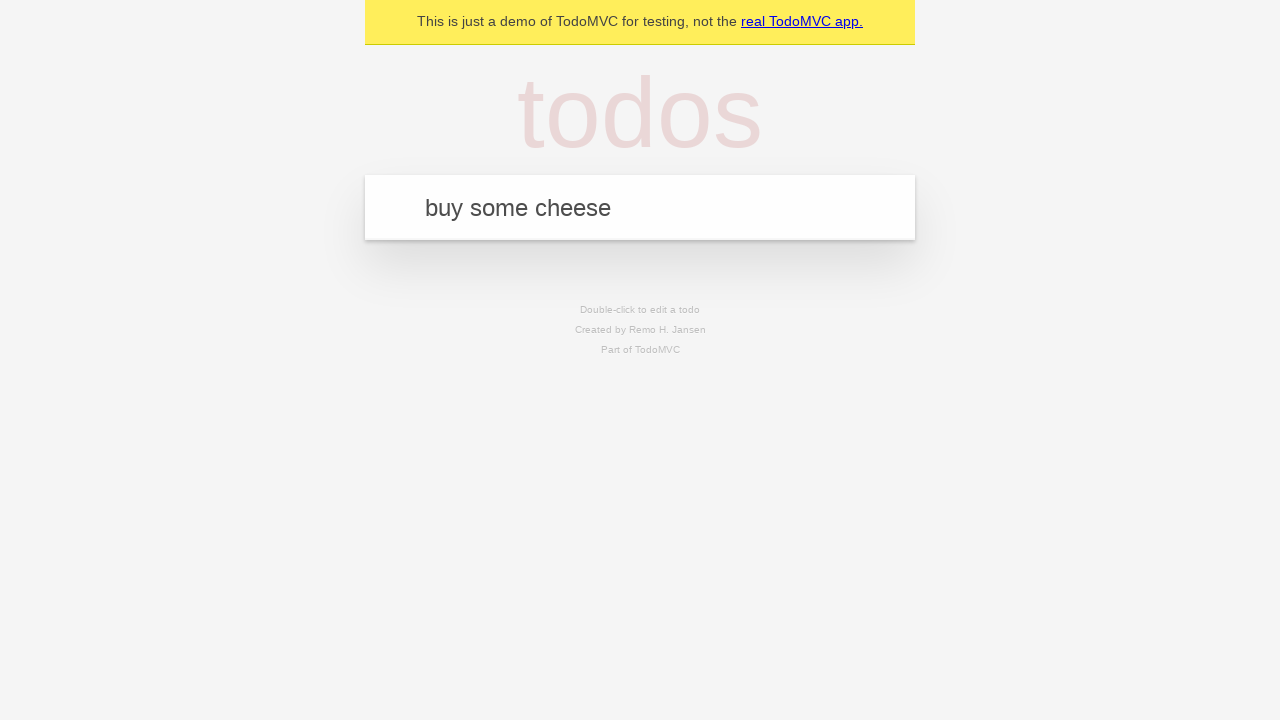

Pressed Enter to add first todo on internal:attr=[placeholder="What needs to be done?"i]
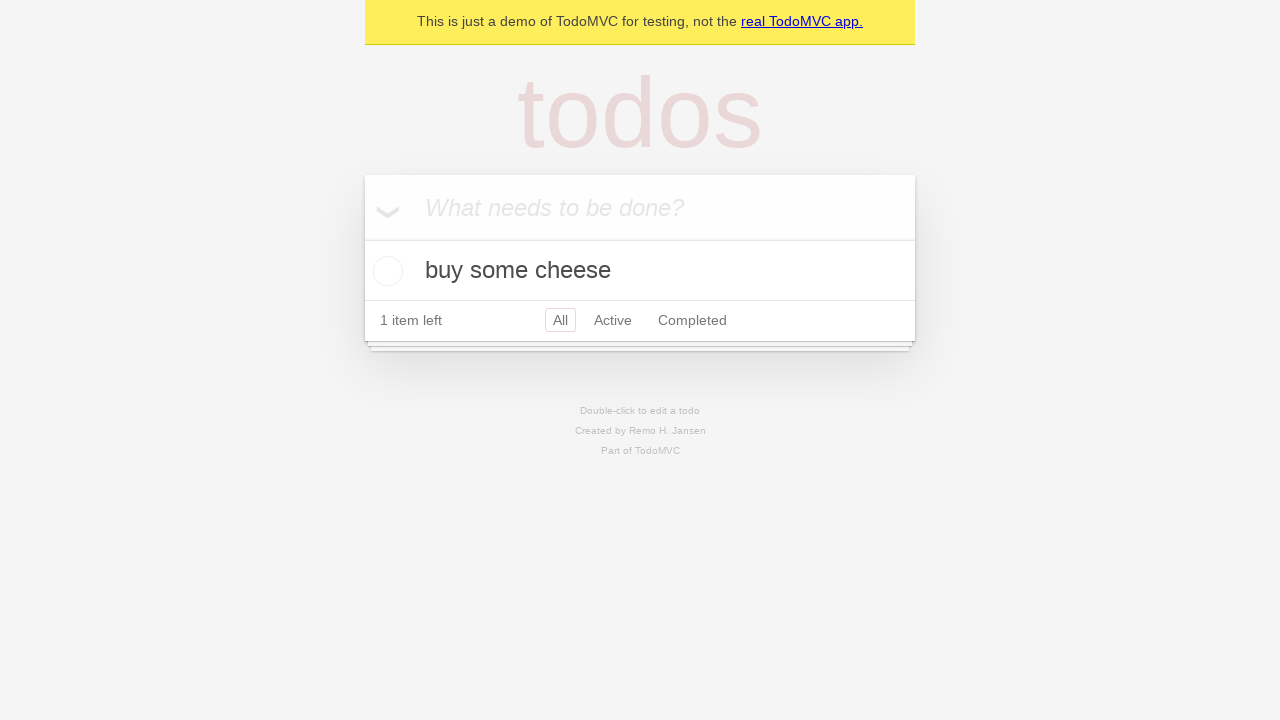

Filled todo input with 'feed the cat' on internal:attr=[placeholder="What needs to be done?"i]
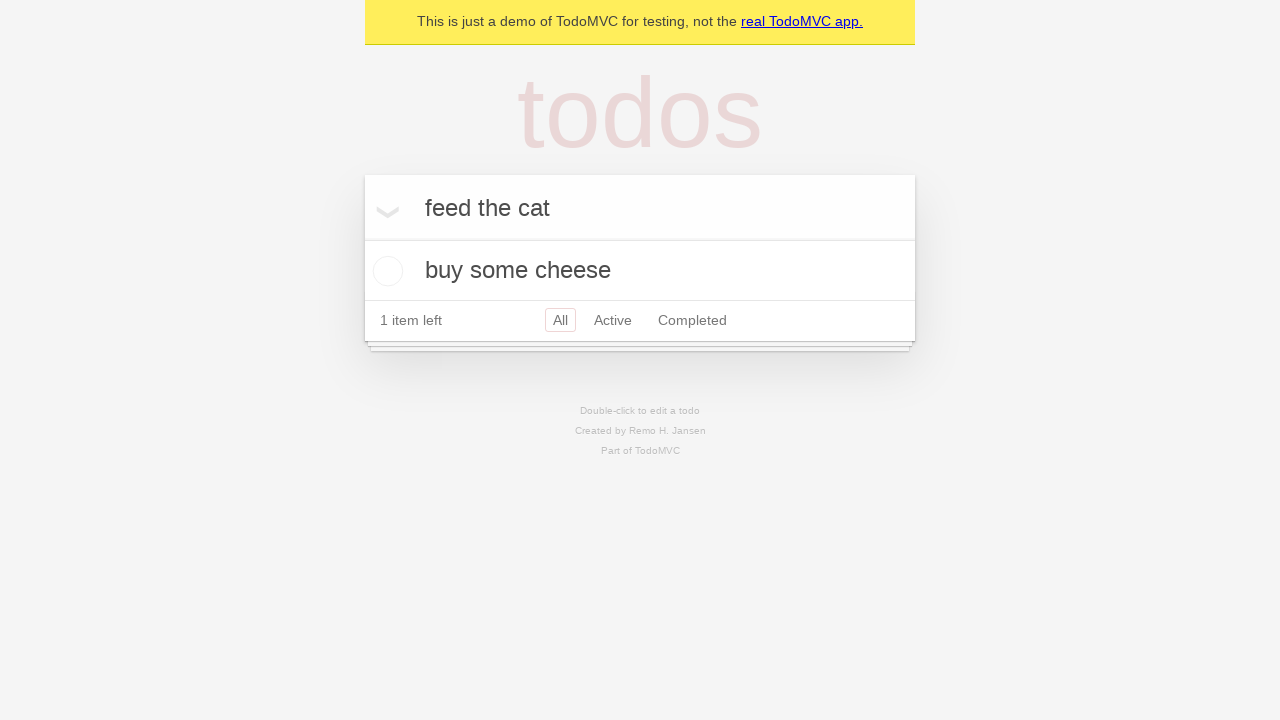

Pressed Enter to add second todo on internal:attr=[placeholder="What needs to be done?"i]
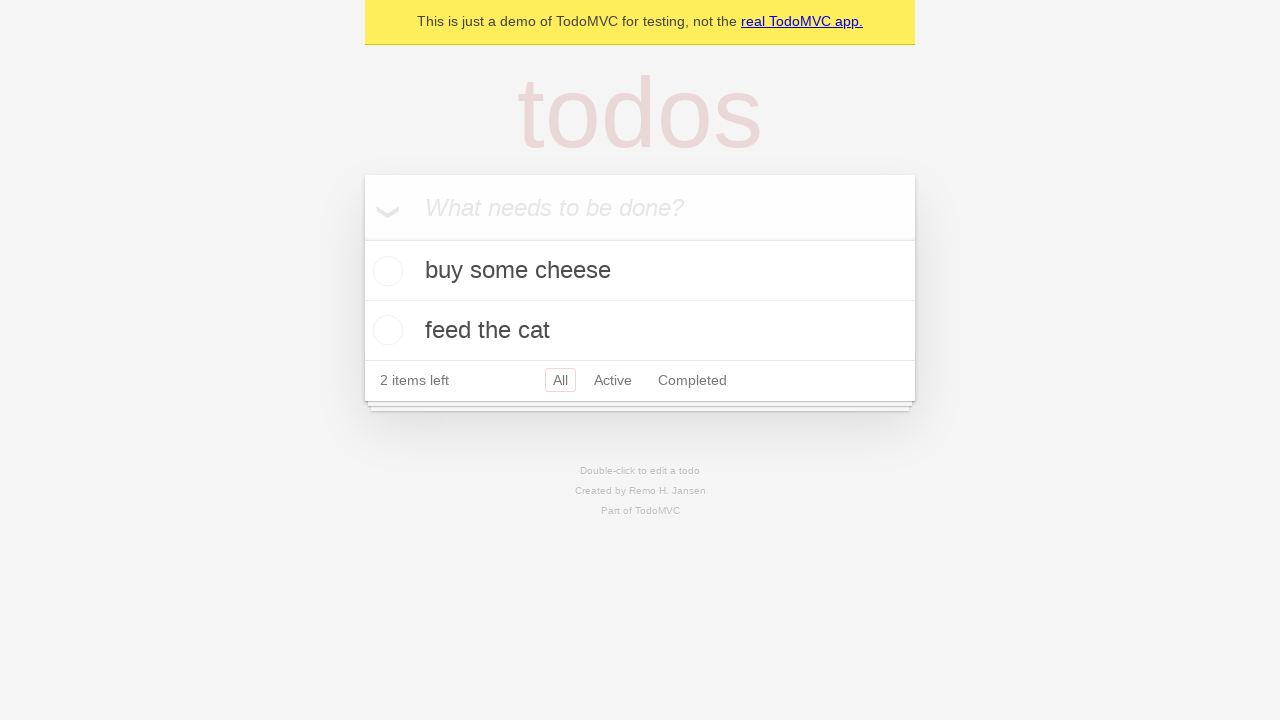

Filled todo input with 'book a doctors appointment' on internal:attr=[placeholder="What needs to be done?"i]
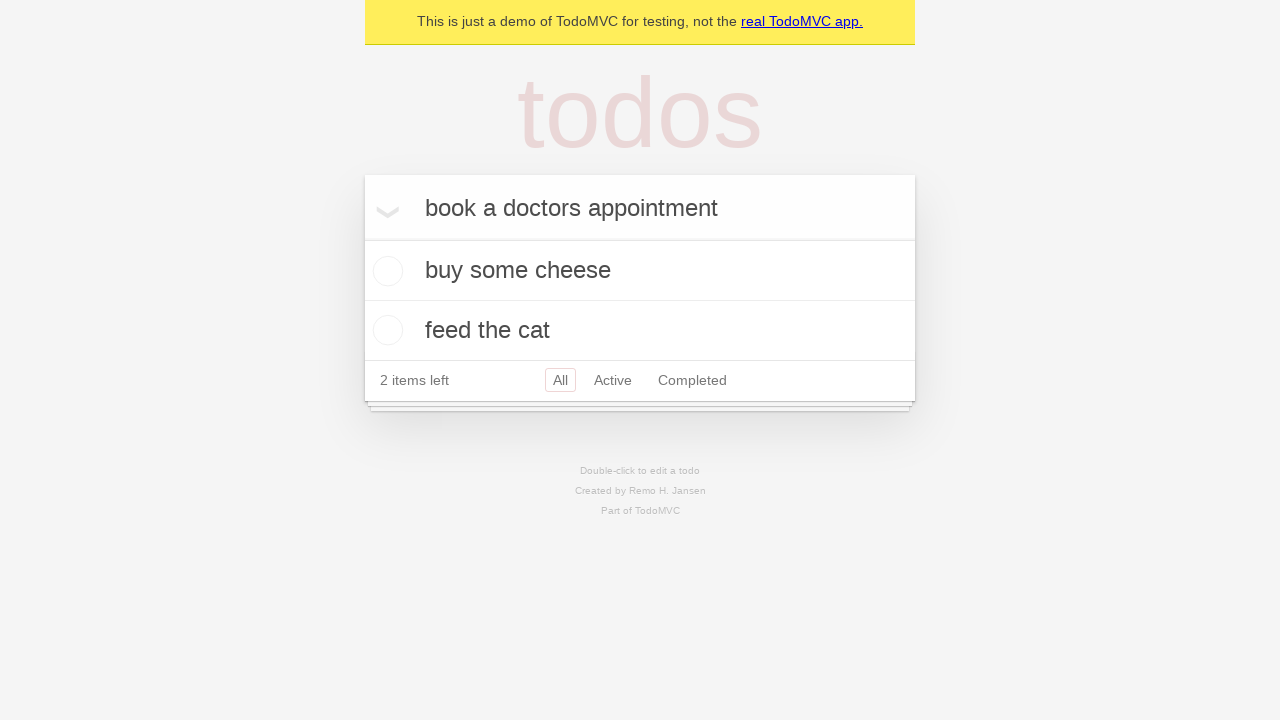

Pressed Enter to add third todo on internal:attr=[placeholder="What needs to be done?"i]
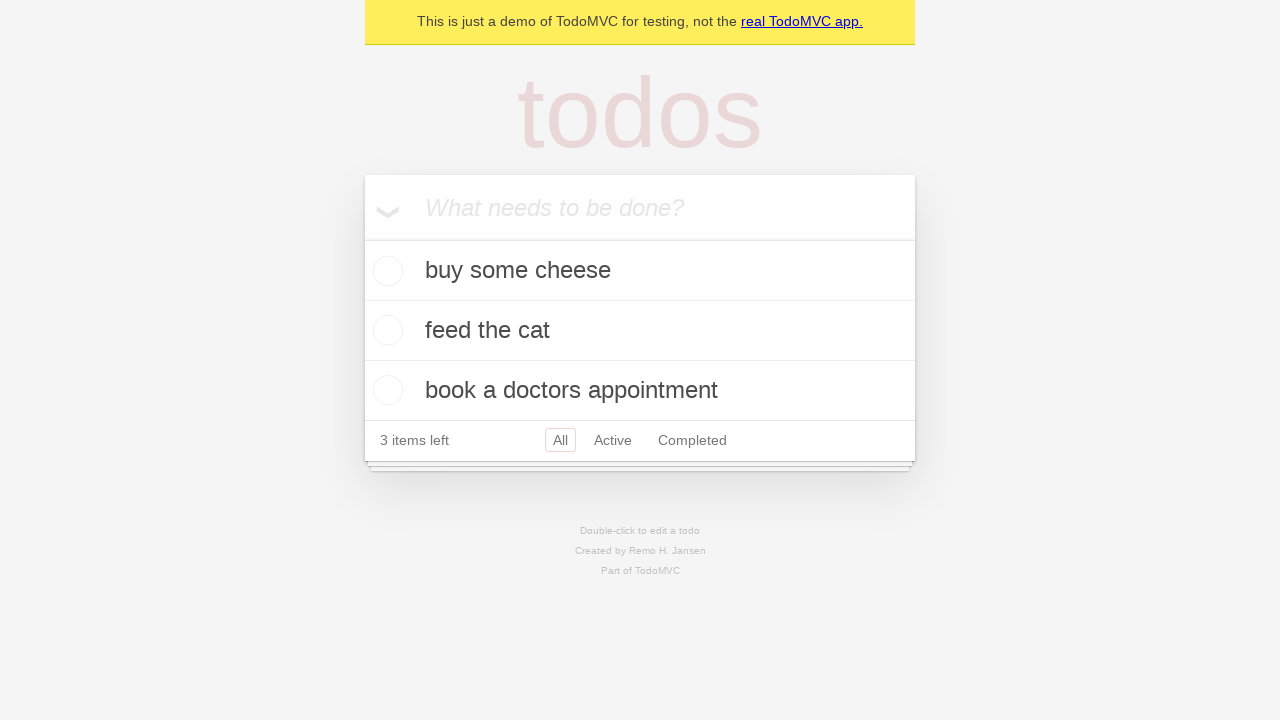

Clicked Active filter link at (613, 440) on internal:role=link[name="Active"i]
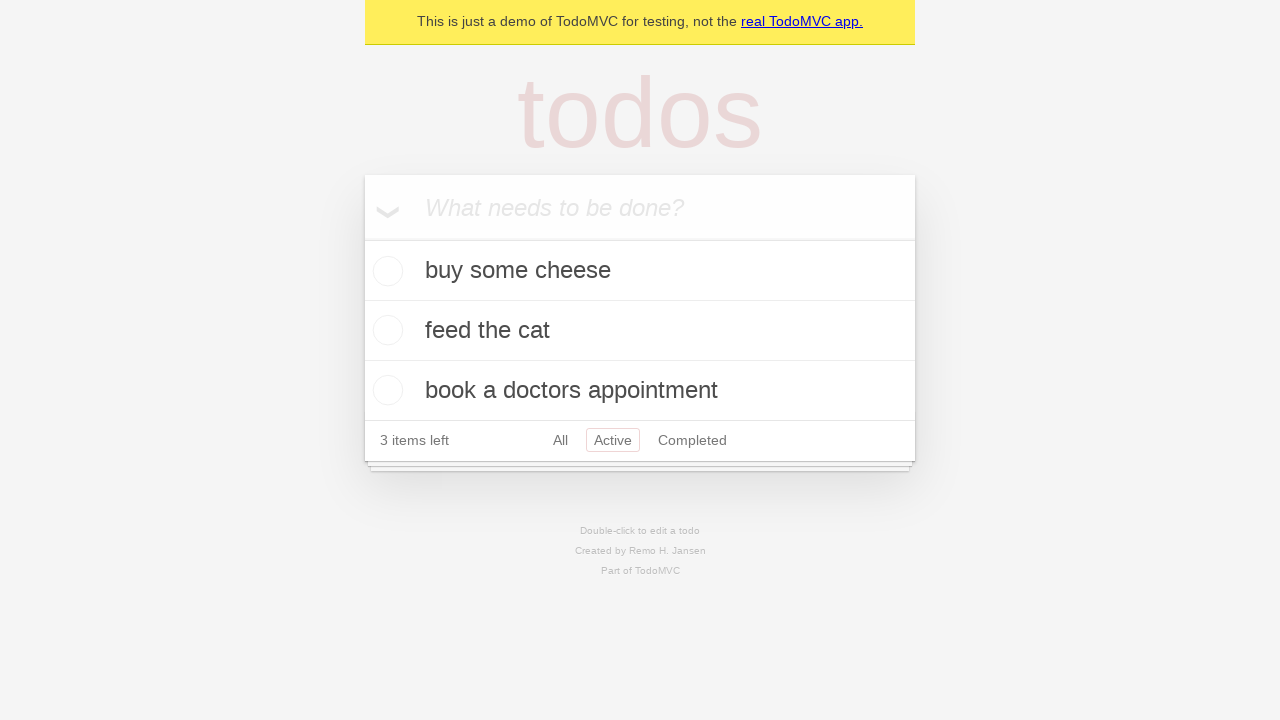

Clicked Completed filter link to highlight the currently applied filter at (692, 440) on internal:role=link[name="Completed"i]
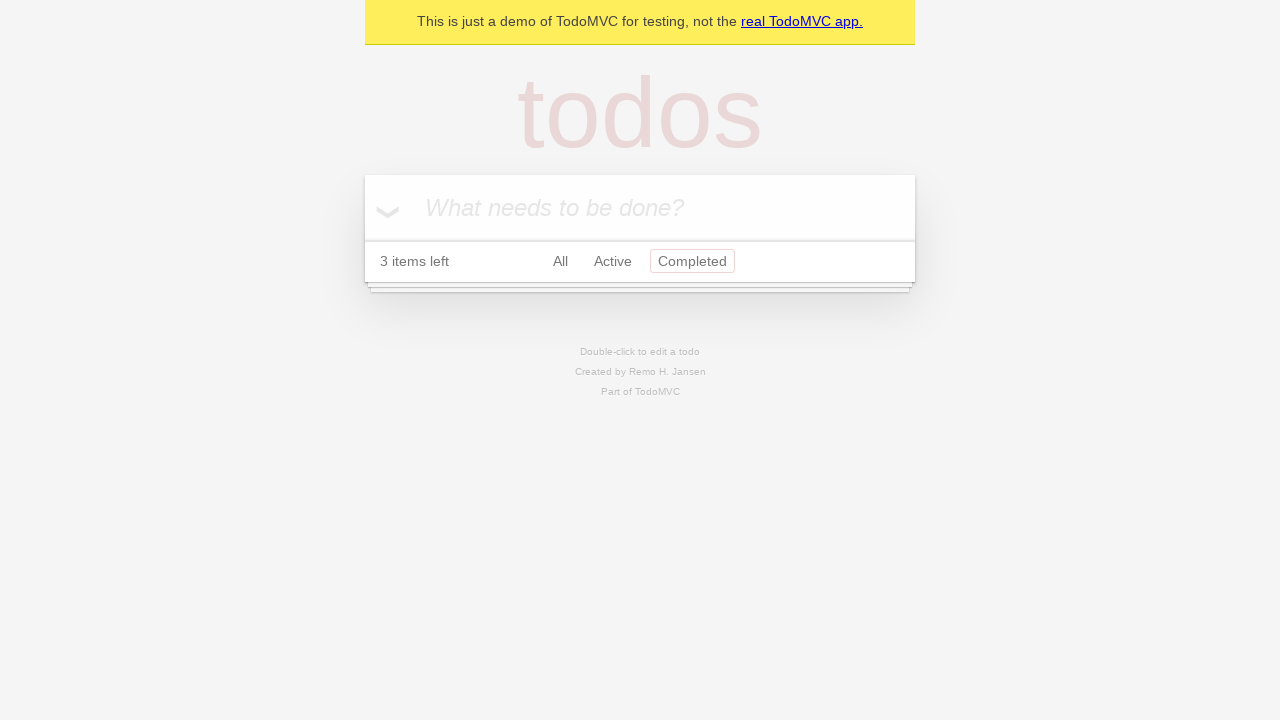

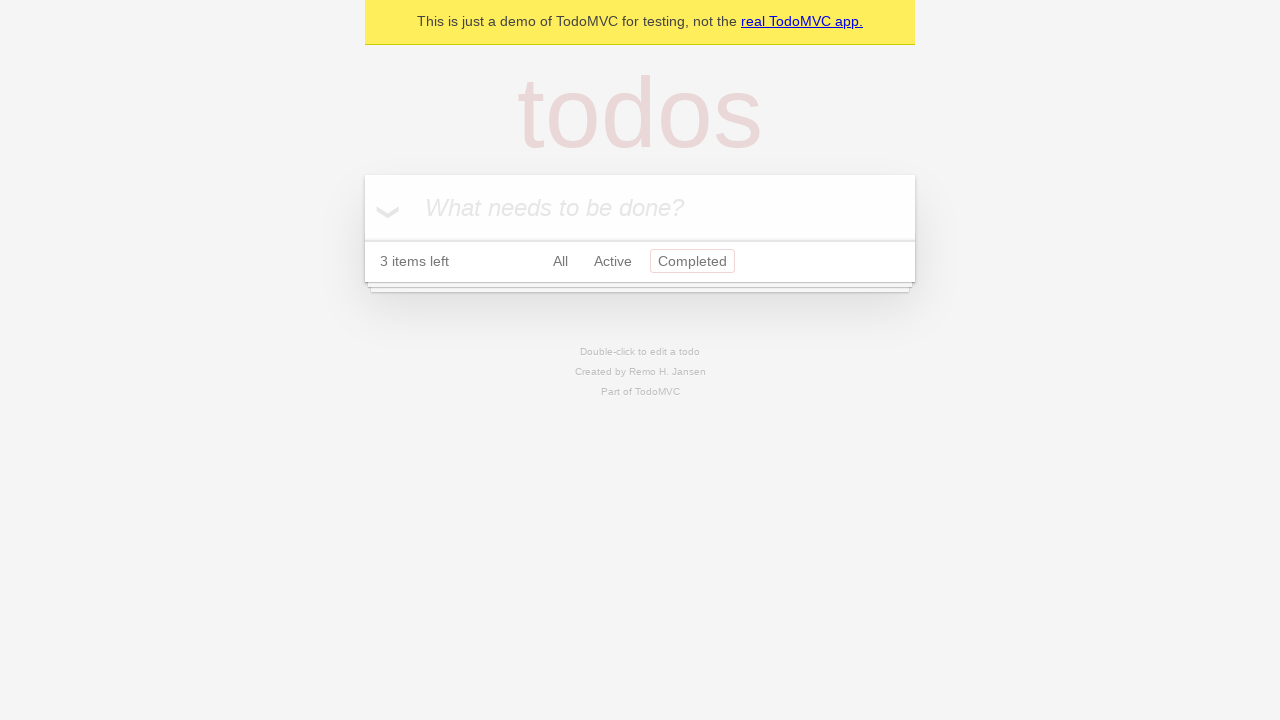